Tests context menu functionality by clicking on a link and then right-clicking on a specific element

Starting URL: https://the-internet.herokuapp.com/

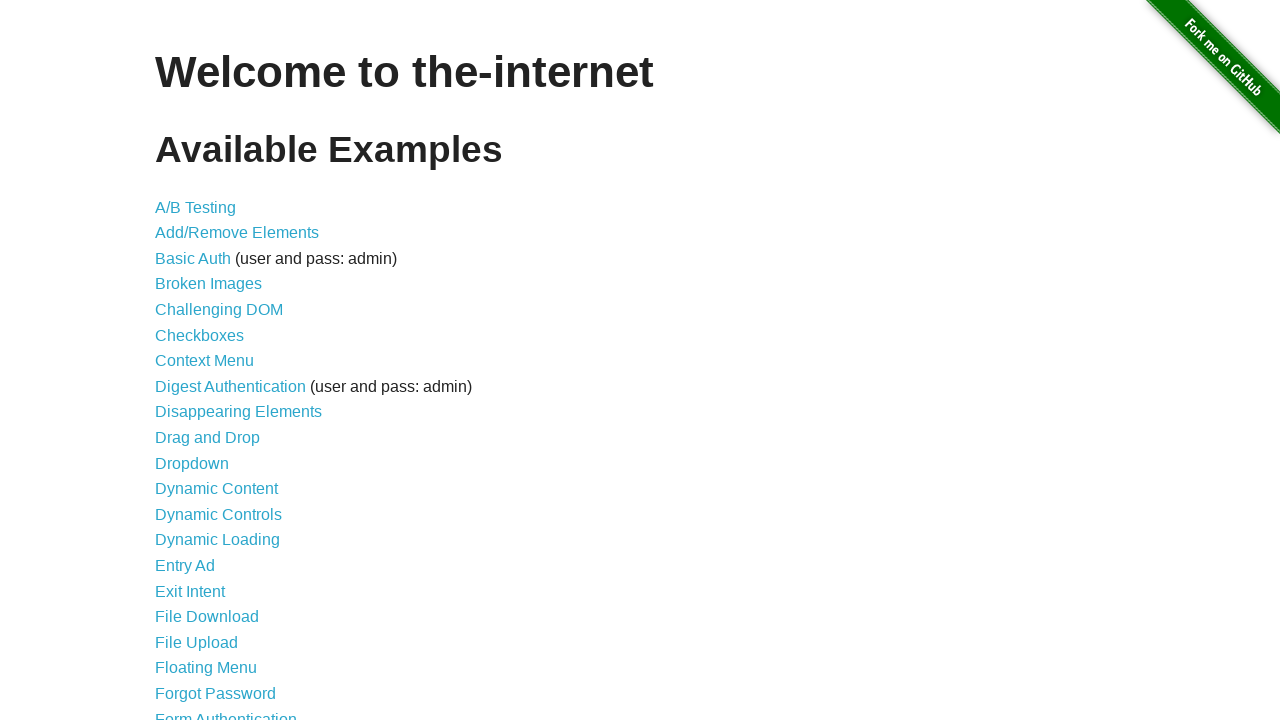

Clicked on Context Menu link at (204, 361) on text=Context Menu
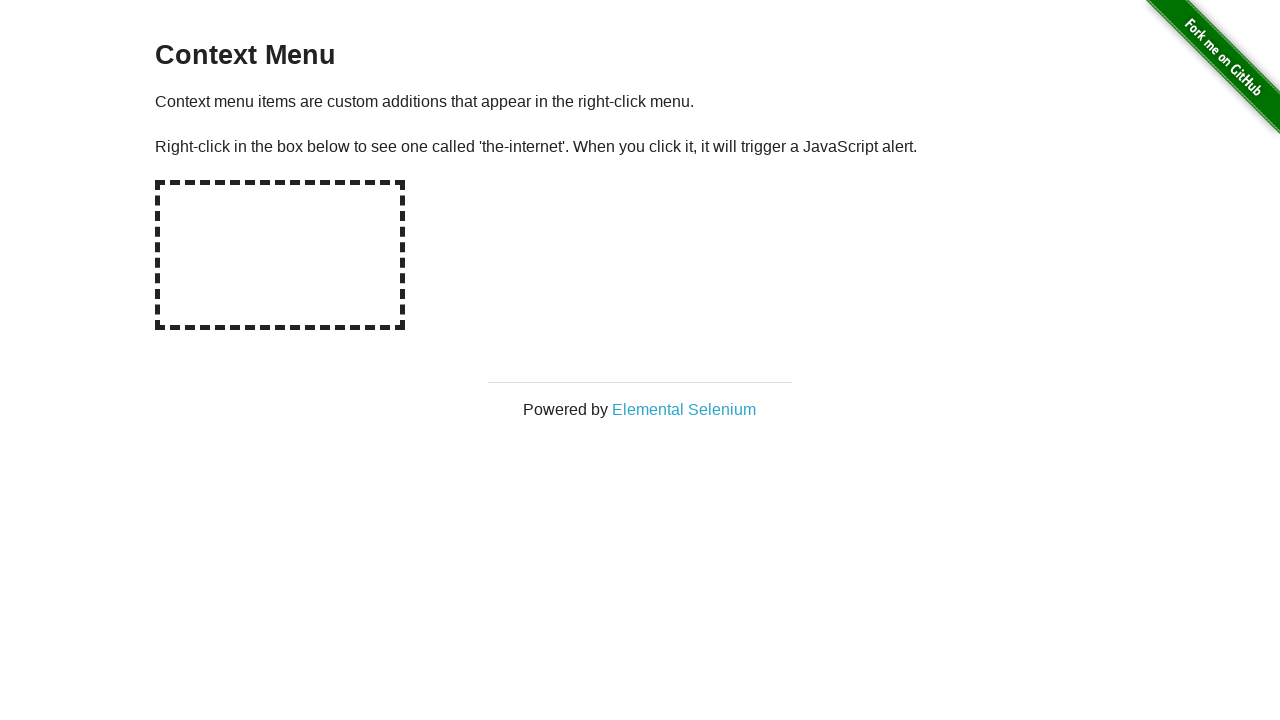

Right-clicked on the rectangle element at (280, 255) on #hot-spot
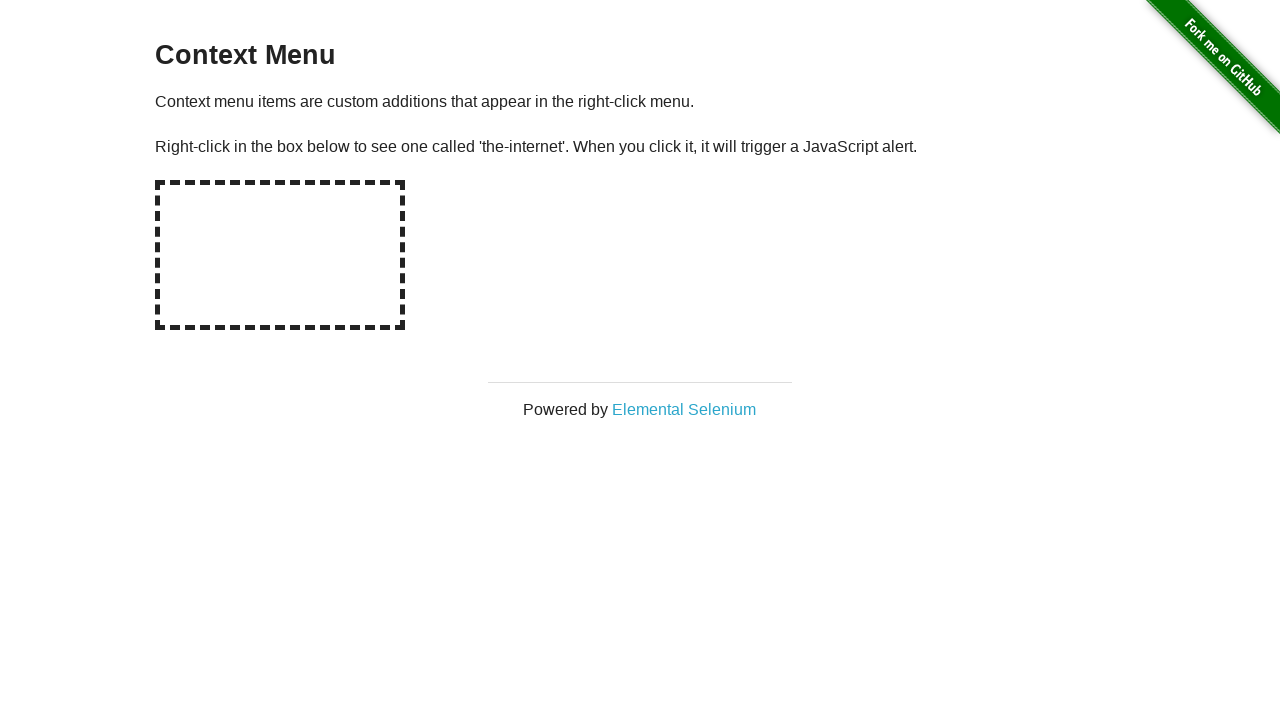

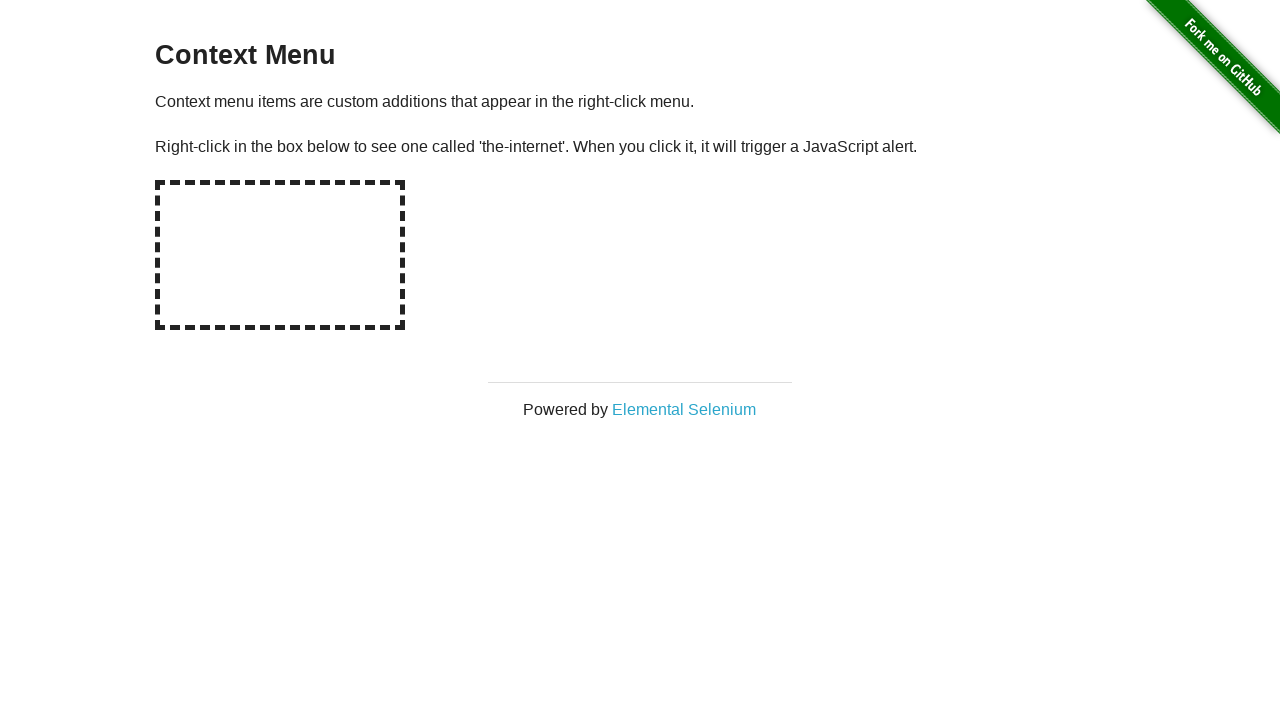